Navigates to Weibo homepage and waits for it to load

Starting URL: http://weibo.com

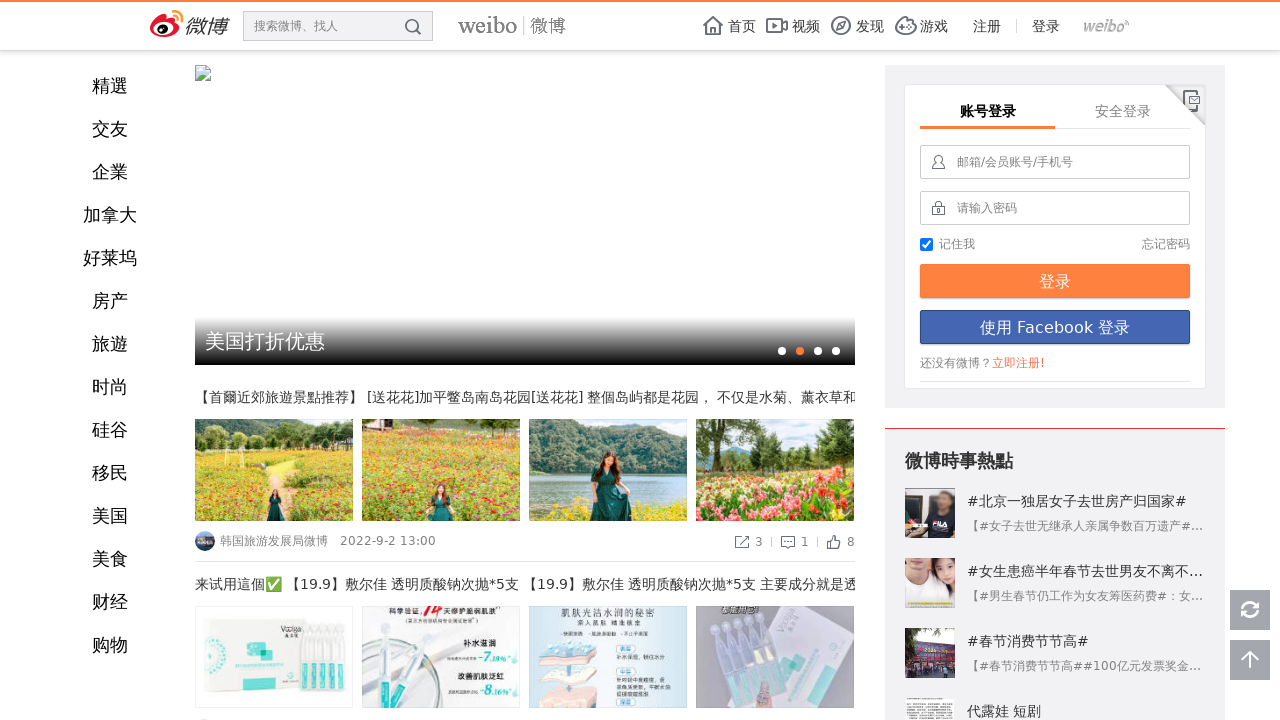

Waited for page to reach networkidle state
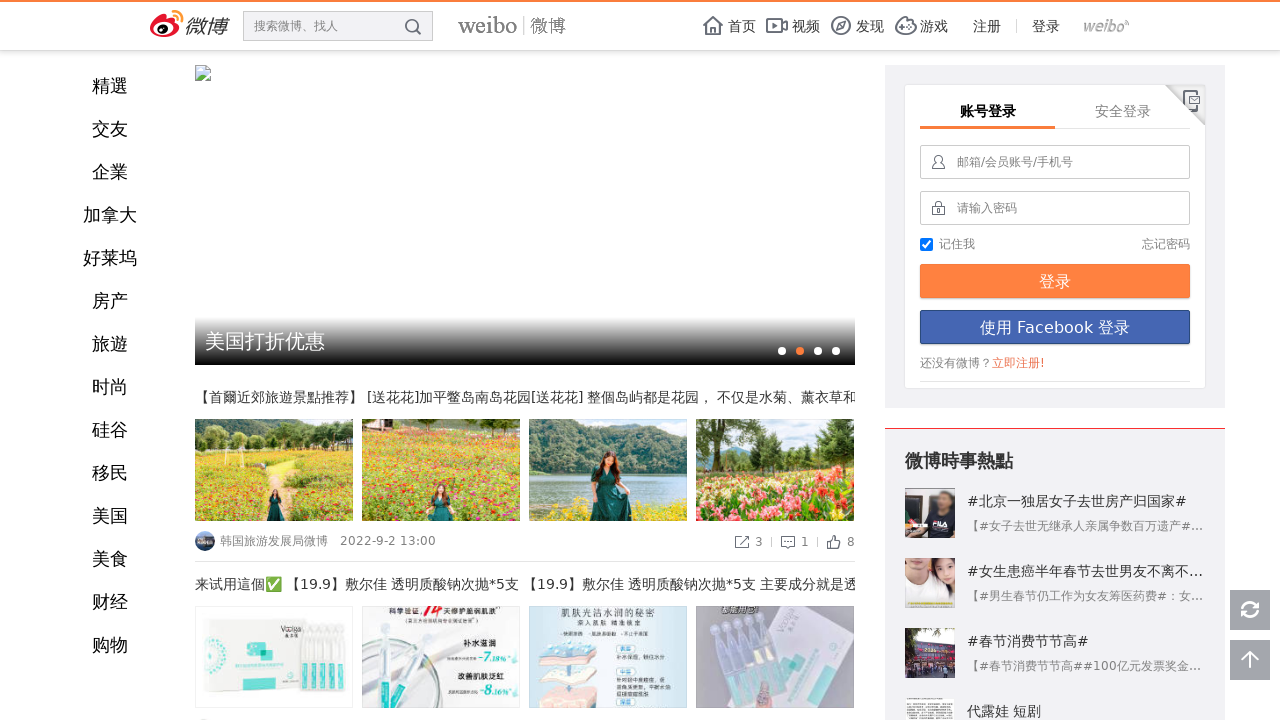

Waited 5 seconds for dynamic content to load on Weibo homepage
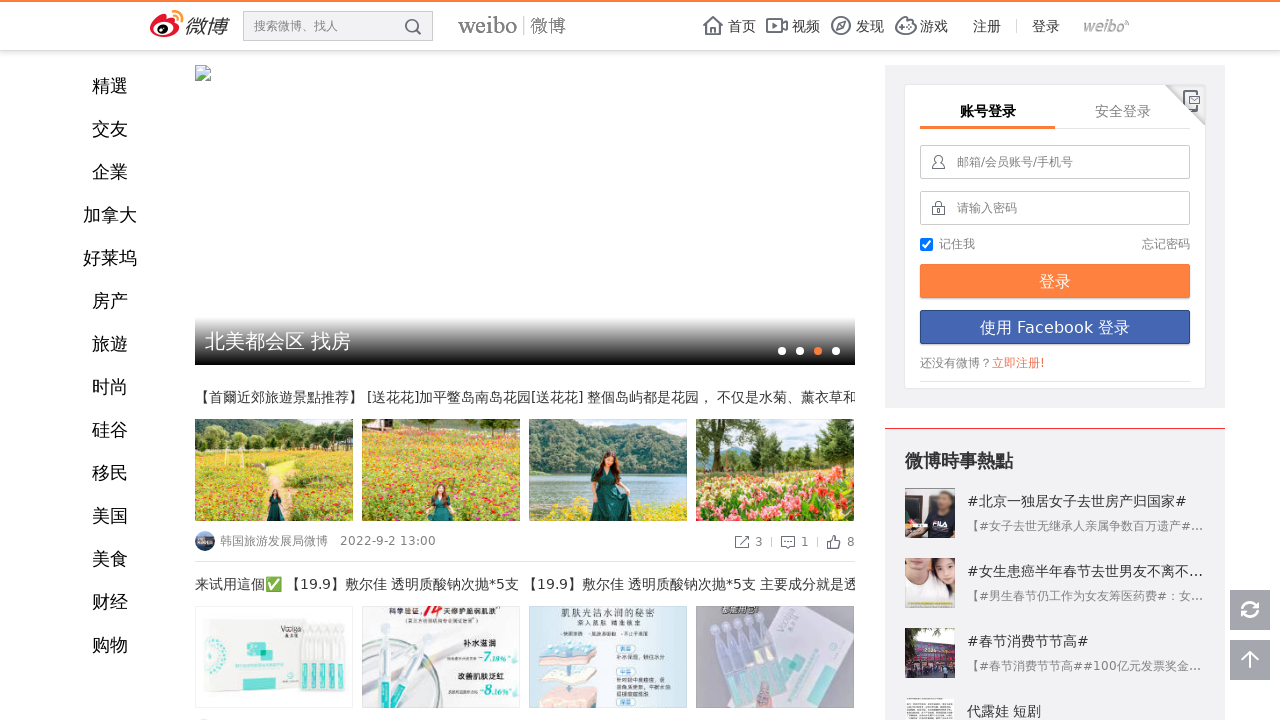

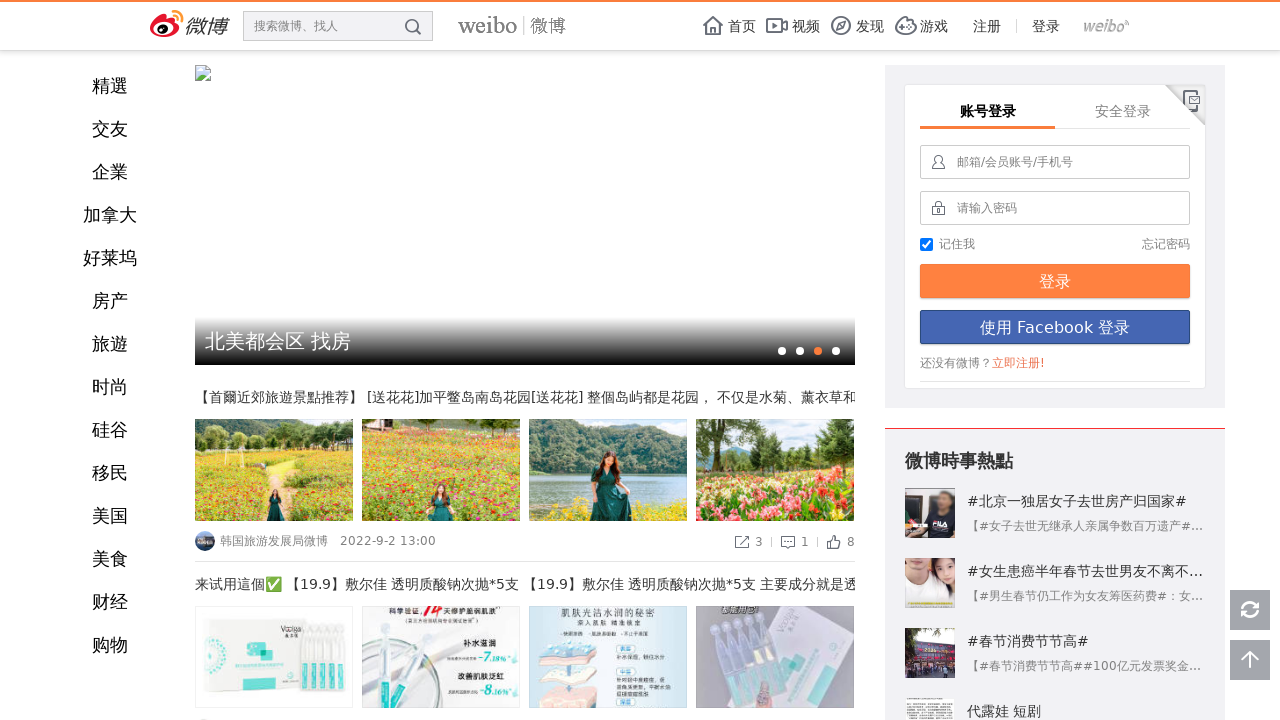